Tests right-click context menu functionality by right-clicking an element and selecting Quit option

Starting URL: http://swisnl.github.io/jQuery-contextMenu/demo.html

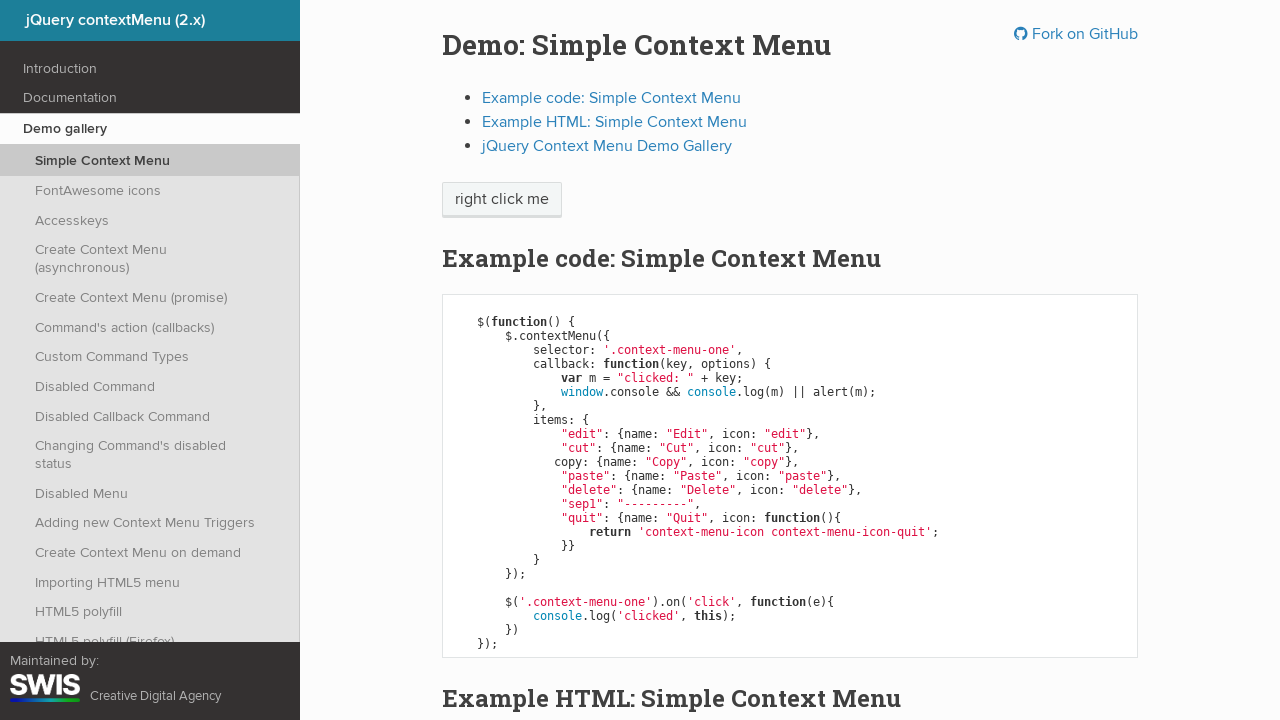

Right-clicked on context menu element at (502, 200) on span.context-menu-one
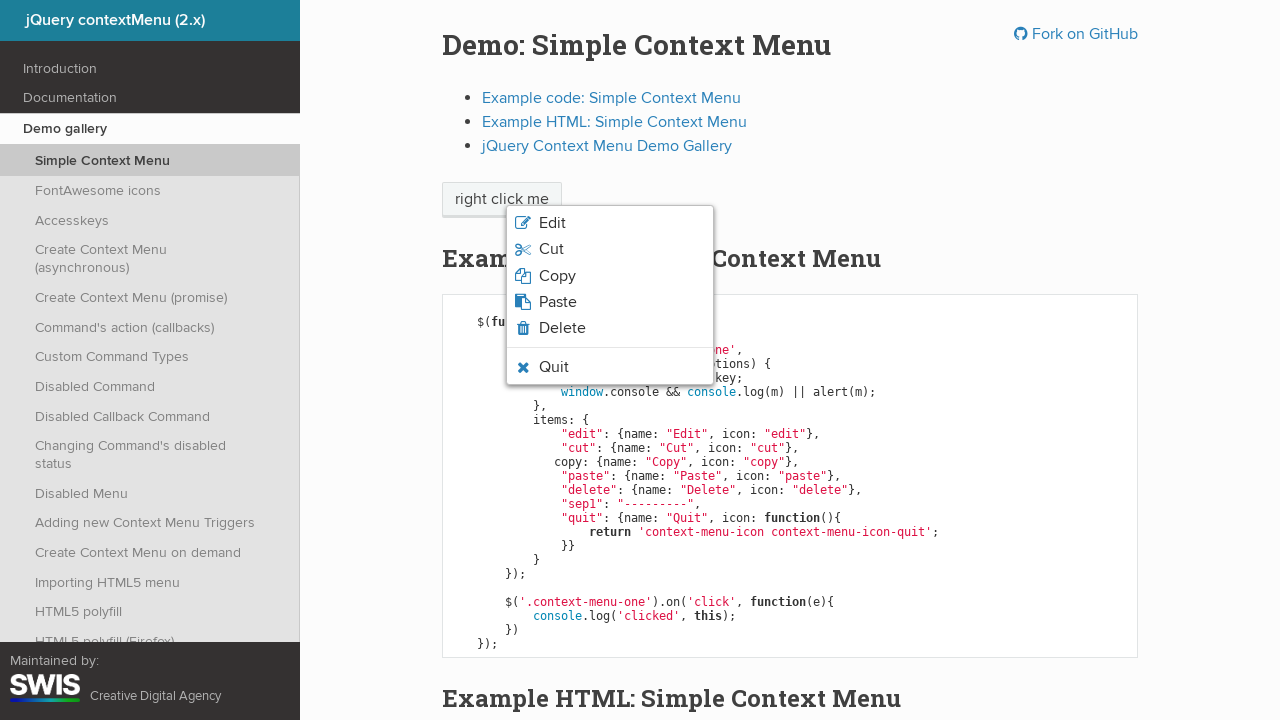

Context menu appeared with Quit option visible
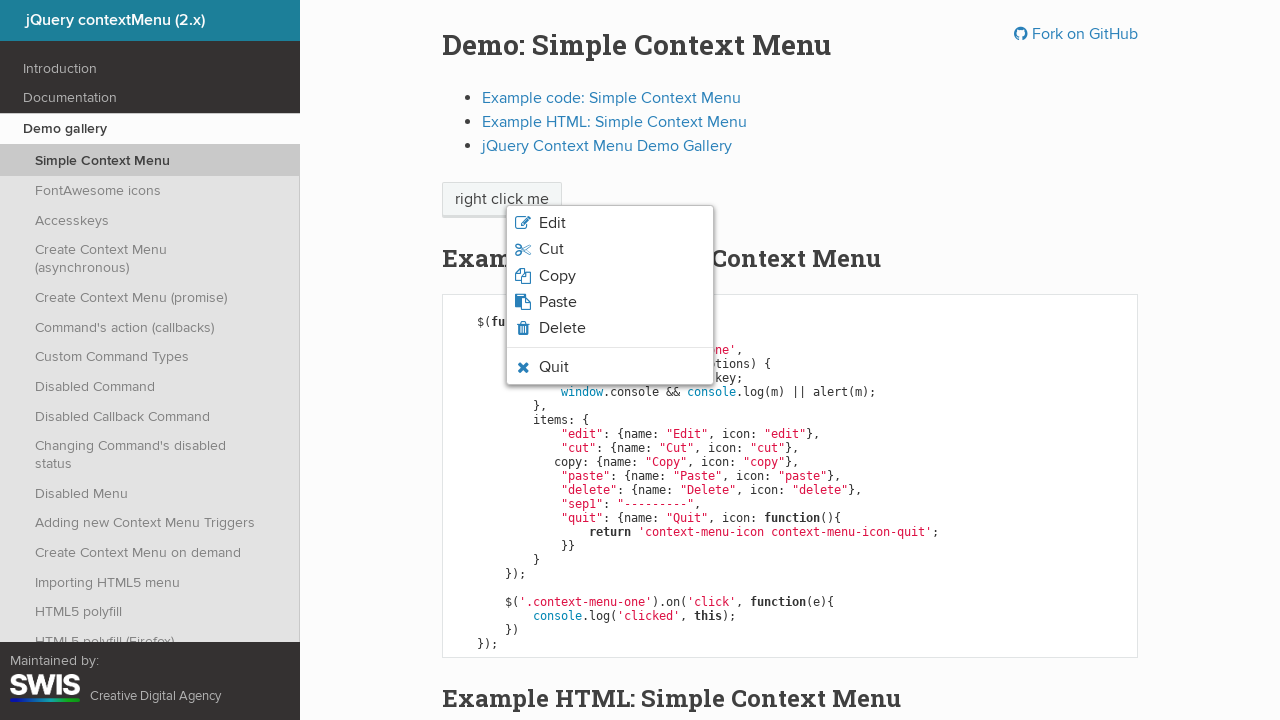

Clicked on Quit option from context menu at (554, 367) on li.context-menu-icon-quit span
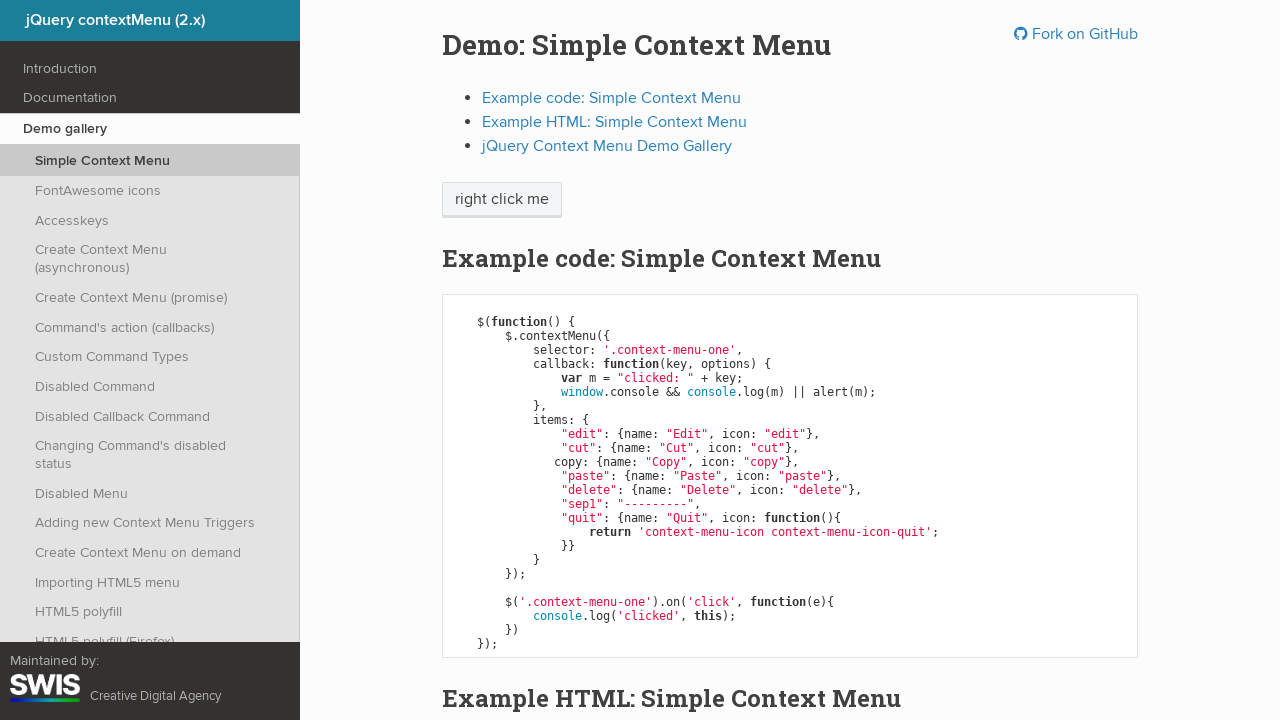

Alert dialog handler registered and accepted
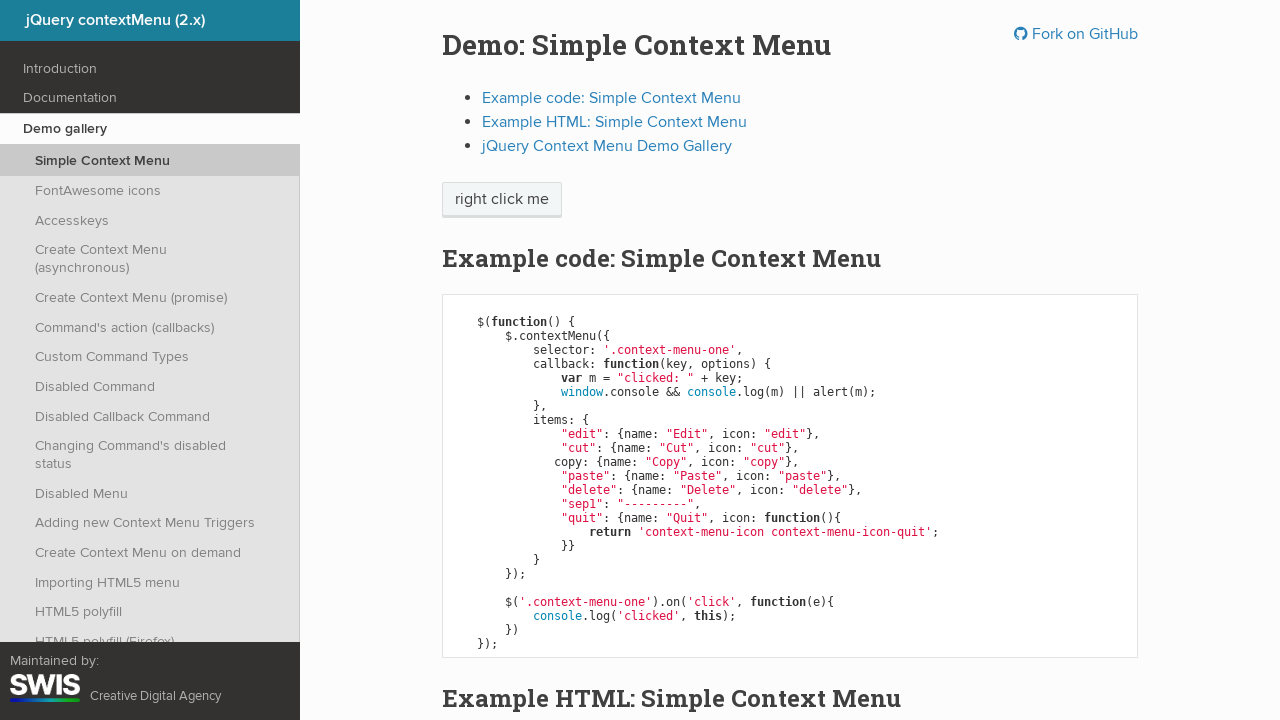

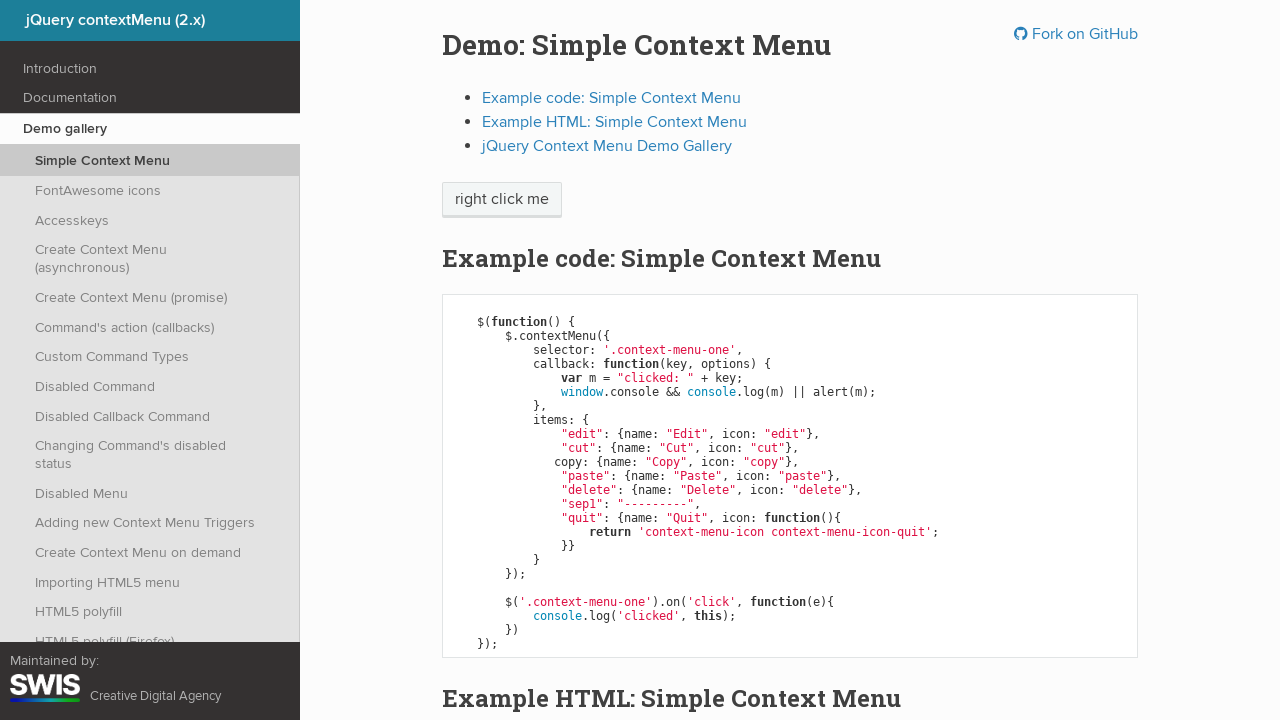